Tests handling iframes by switching to a frame by ID and filling in a first name input field

Starting URL: https://letcode.in/frame

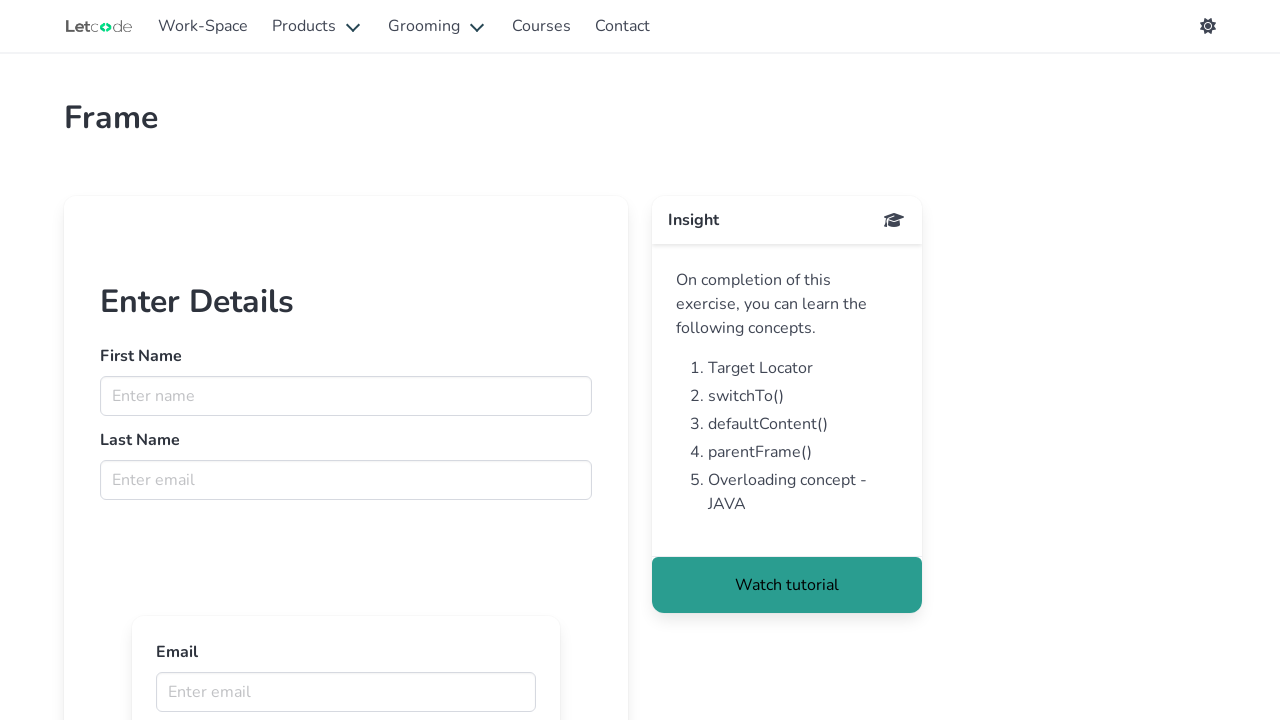

Located iframe with ID 'firstFr'
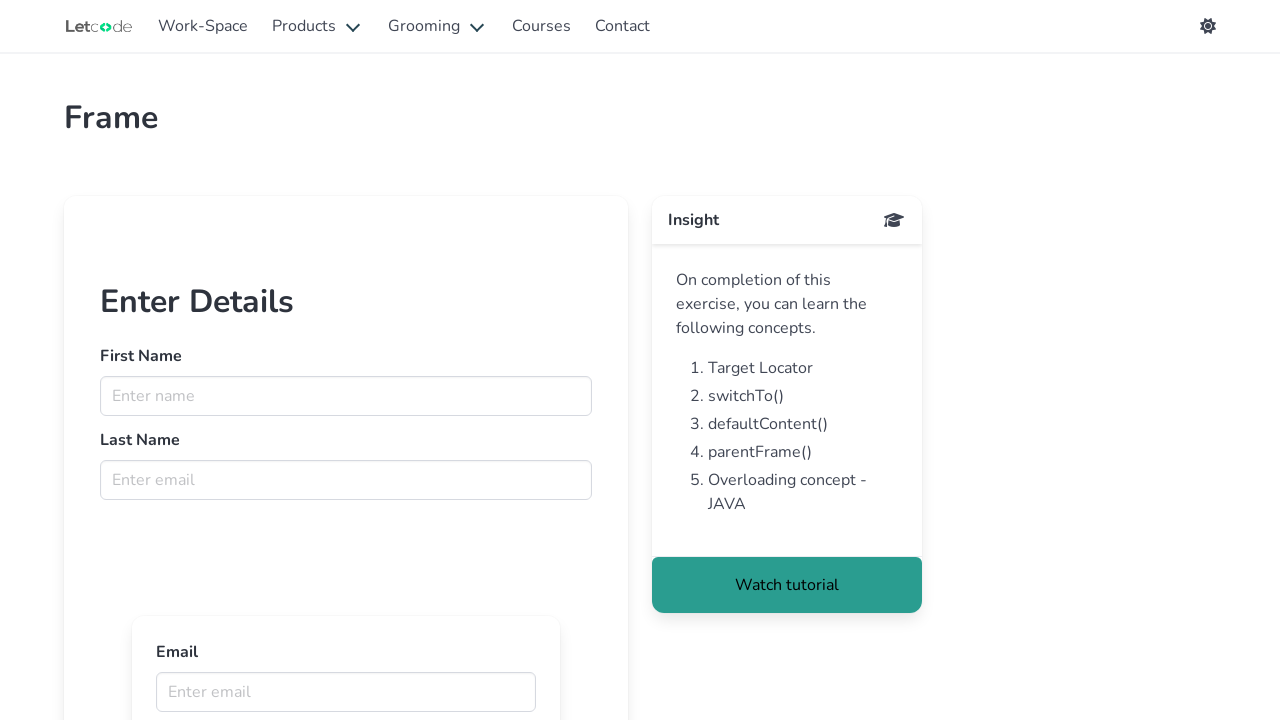

Filled first name input field with 'Harry' in the iframe on #firstFr >> internal:control=enter-frame >> input[name='fname']
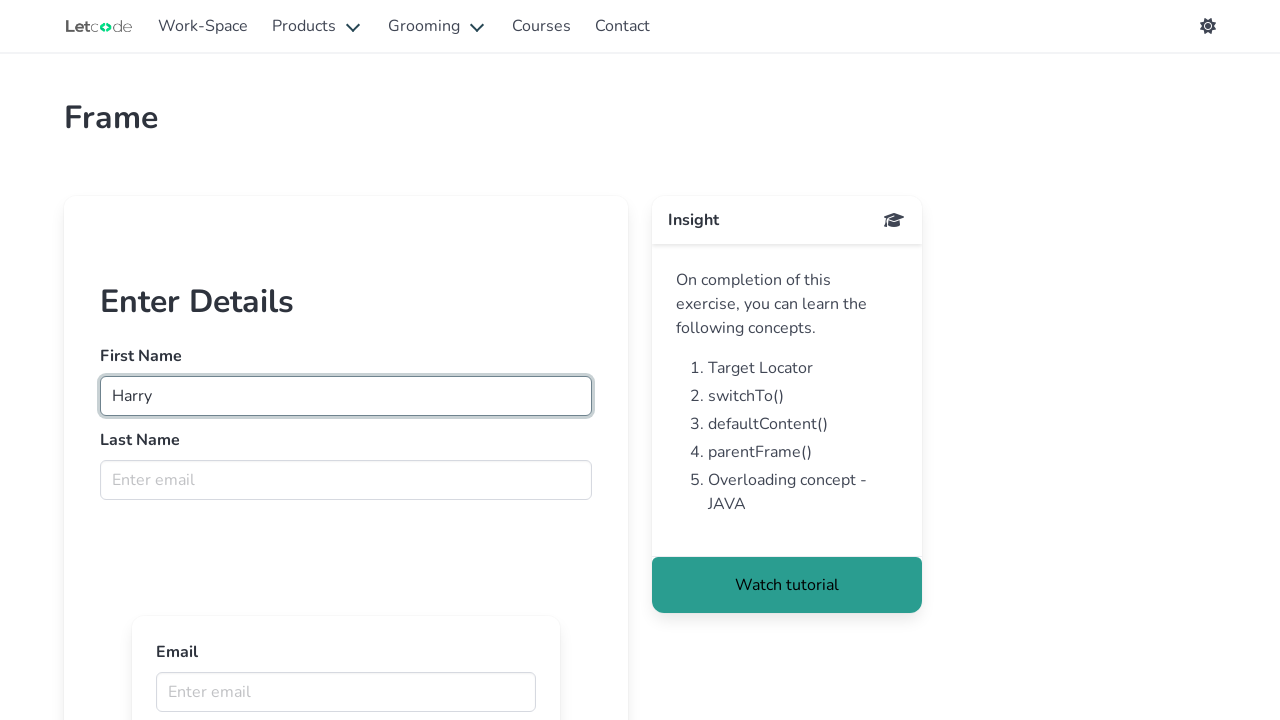

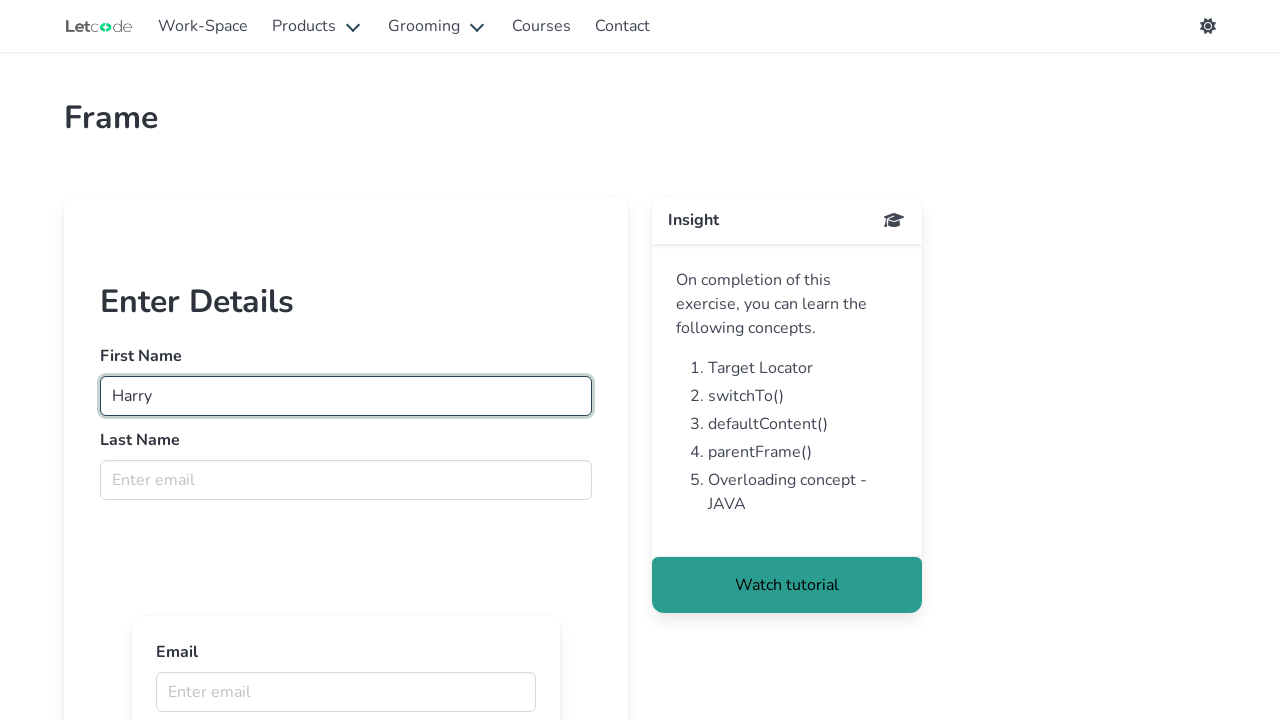